Solves a math problem by reading a value from the page, calculating a mathematical function, entering the result, and submitting the form with checkbox and radiobutton selections

Starting URL: https://suninjuly.github.io/math.html

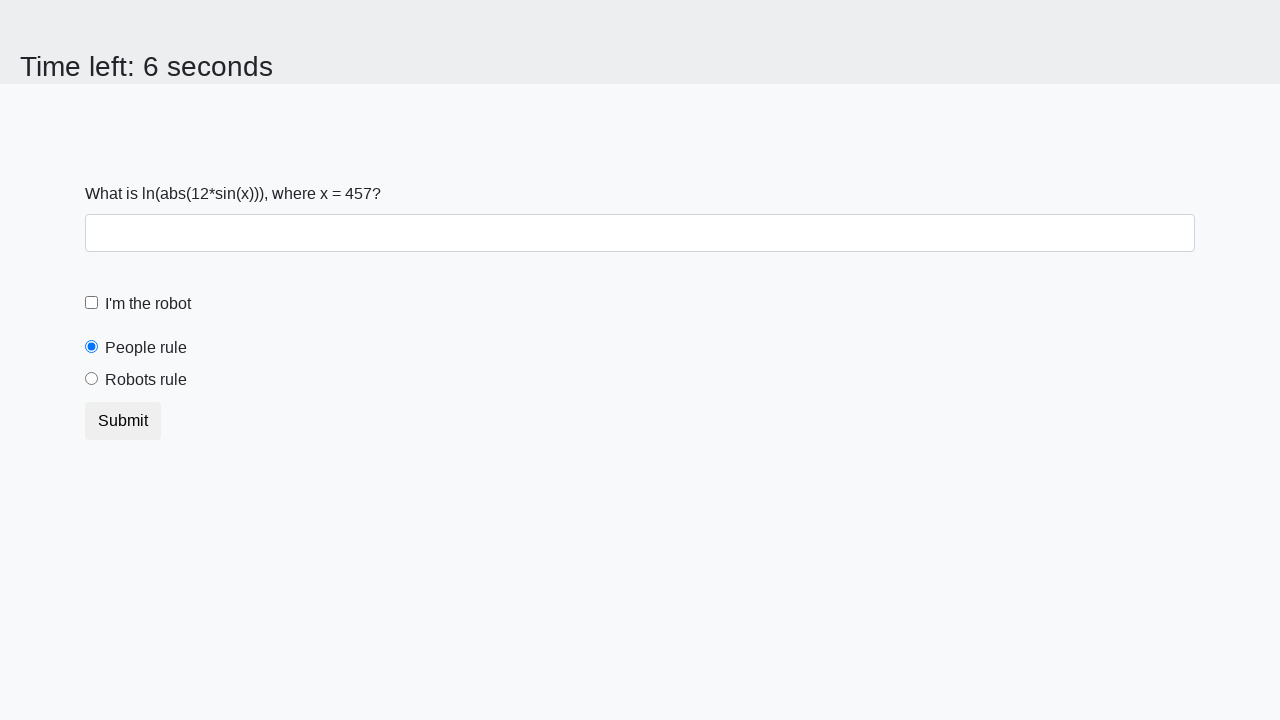

Located the x value element on the page
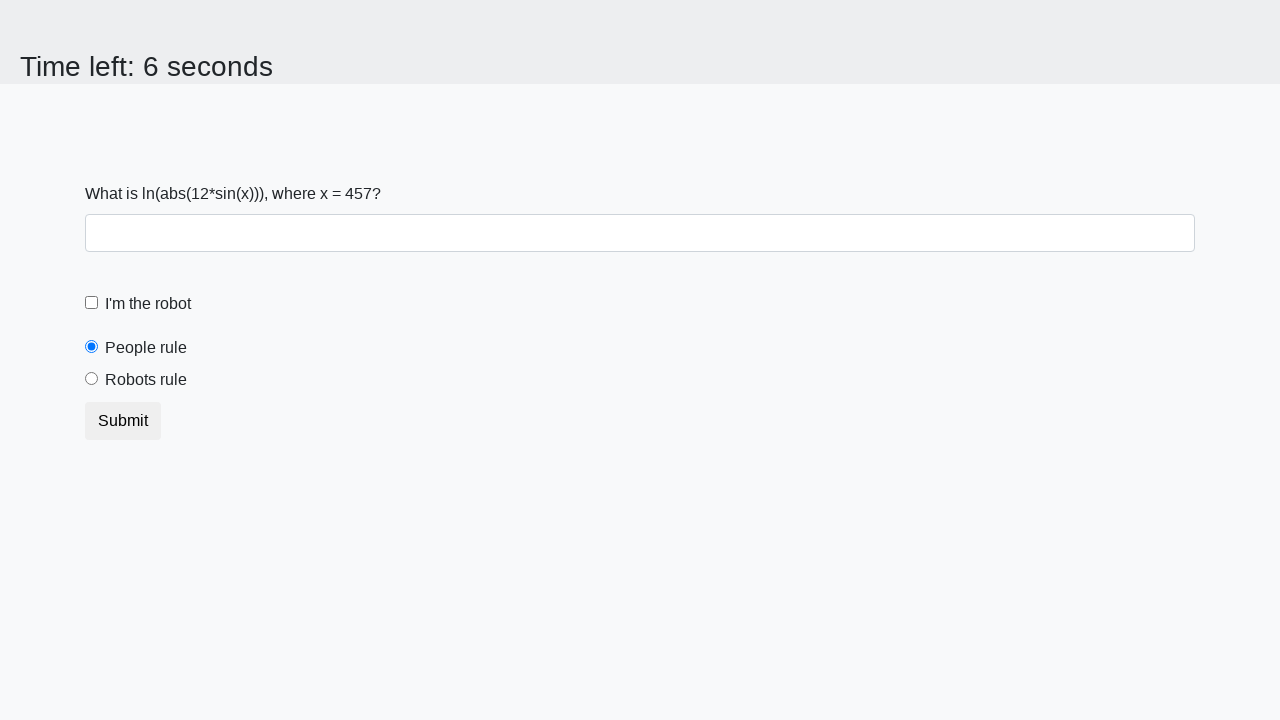

Read x value from page: 457
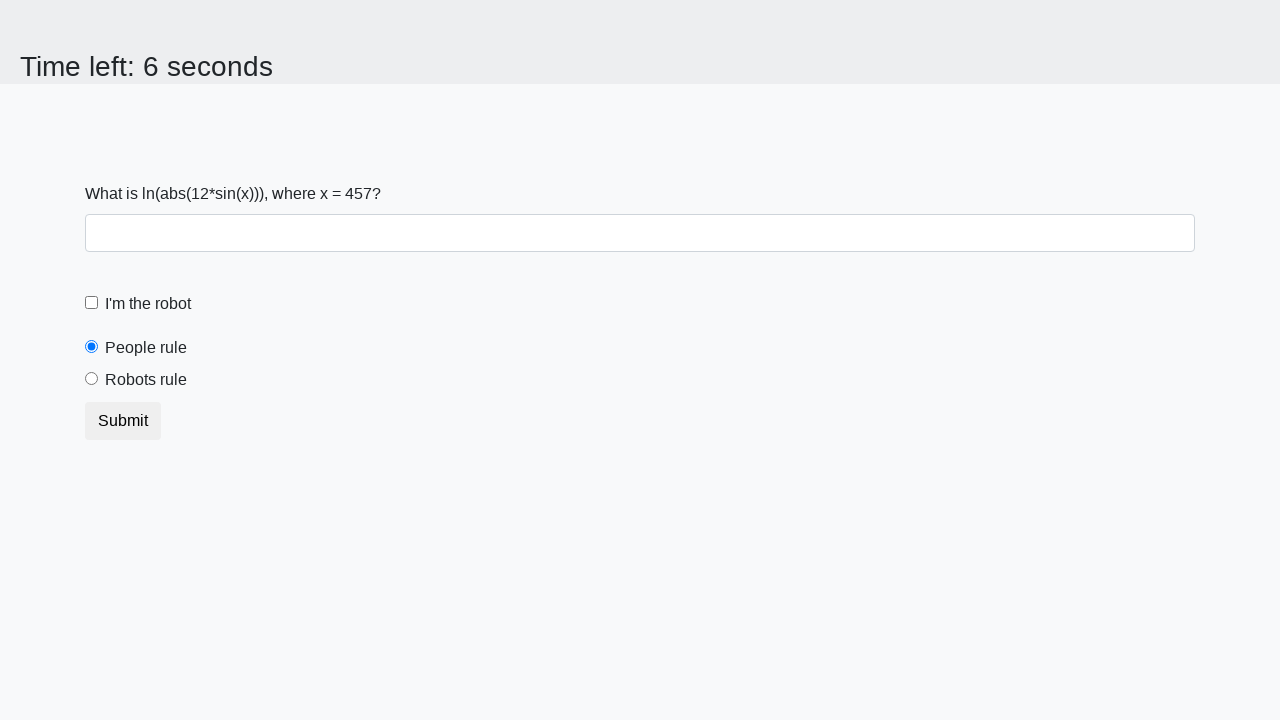

Calculated mathematical function result: 2.479723091474396
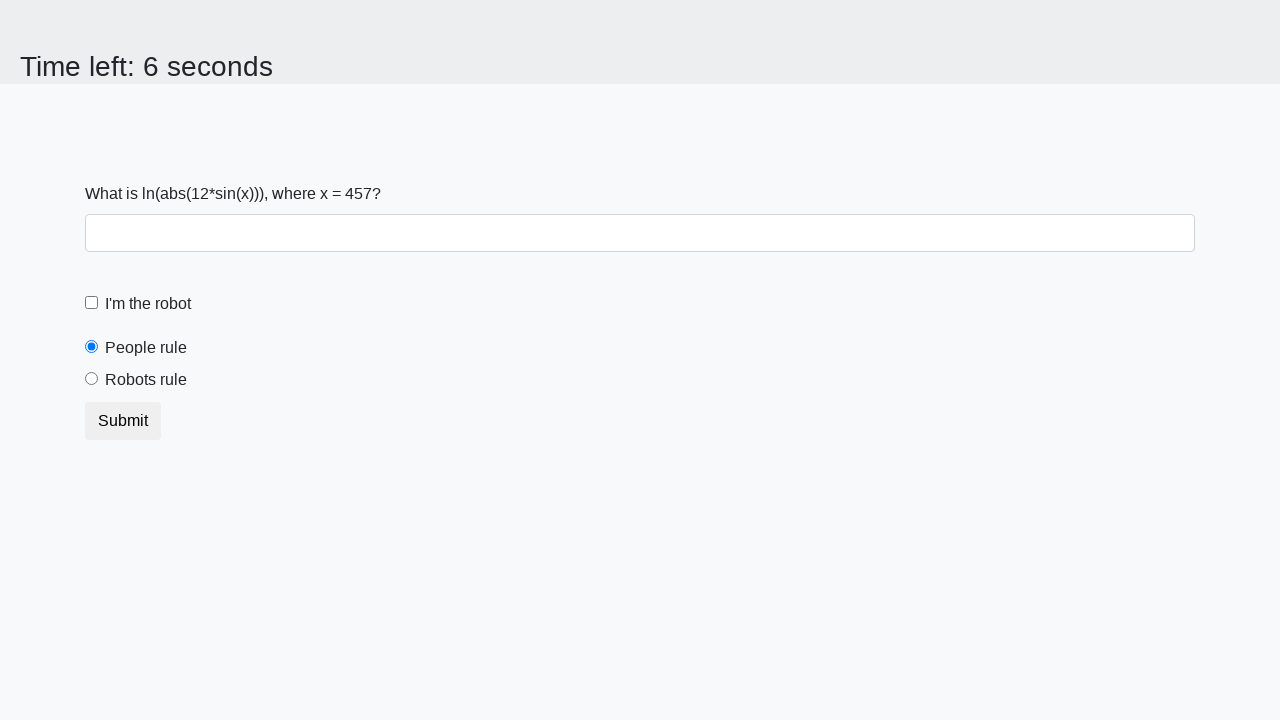

Entered calculated answer '2.479723091474396' into the answer field on #answer
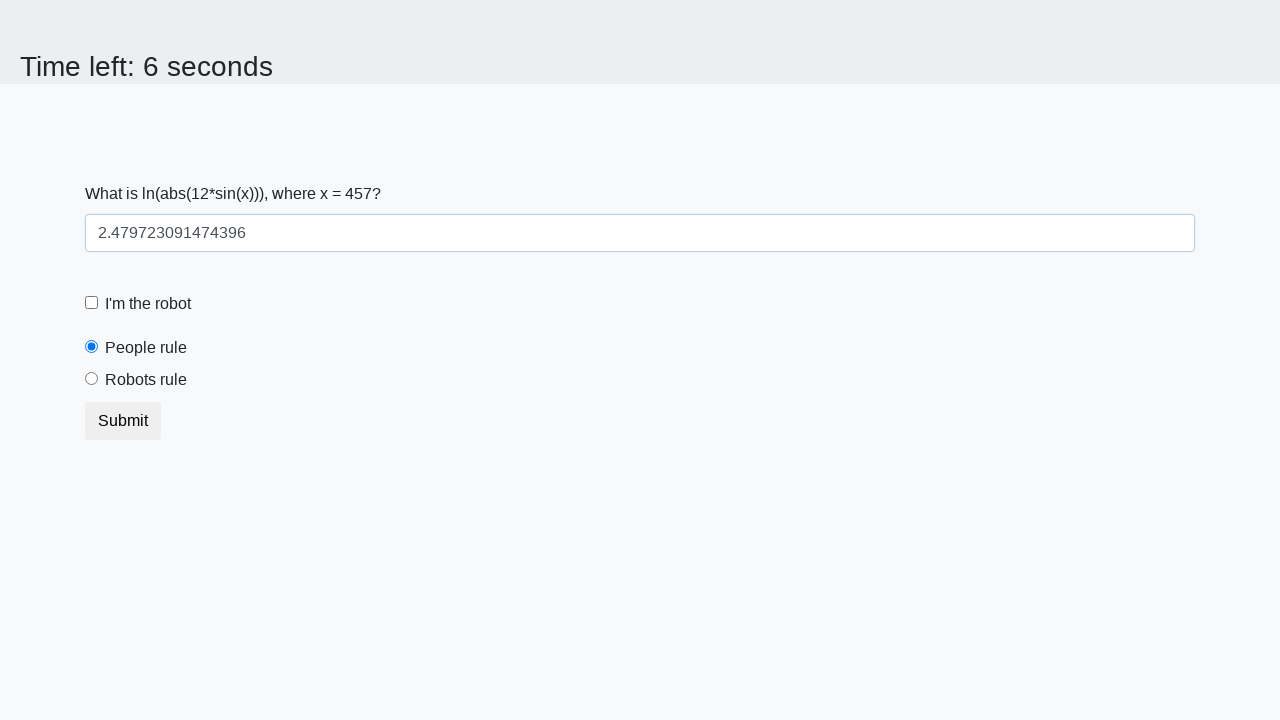

Checked the 'I'm the robot' checkbox at (92, 303) on #robotCheckbox
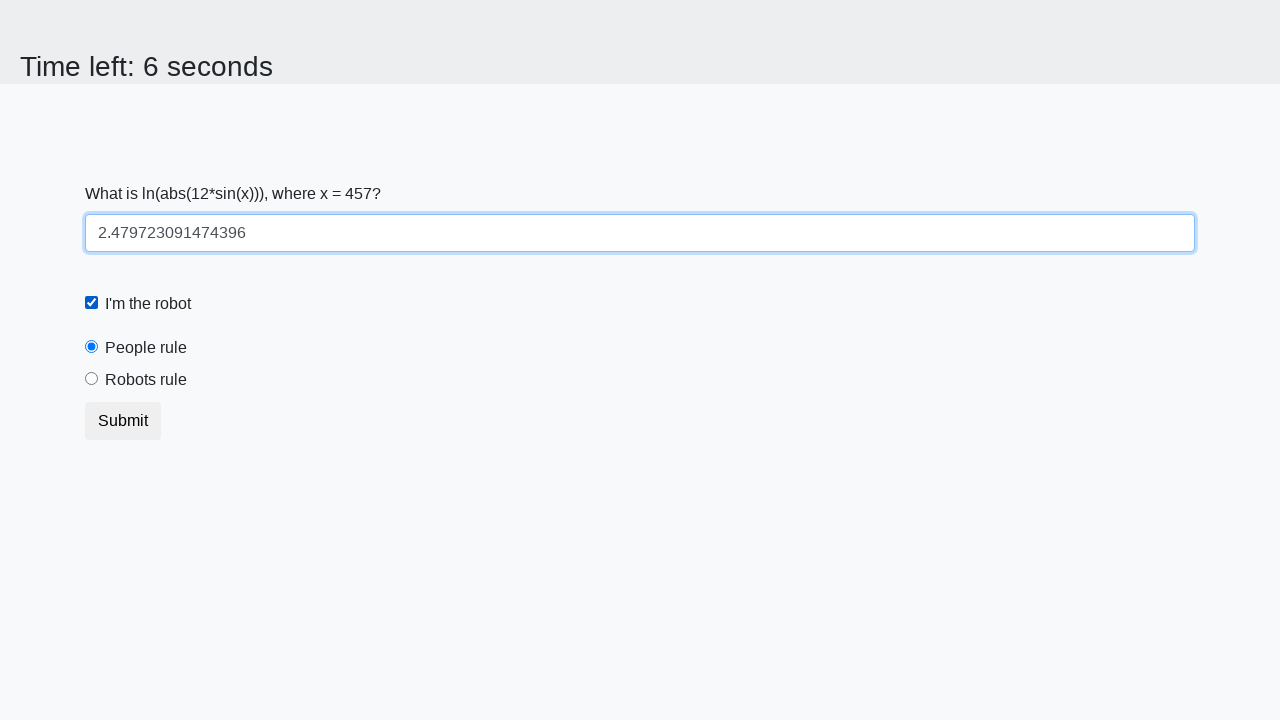

Selected the 'Robots rule!' radio button at (92, 379) on #robotsRule
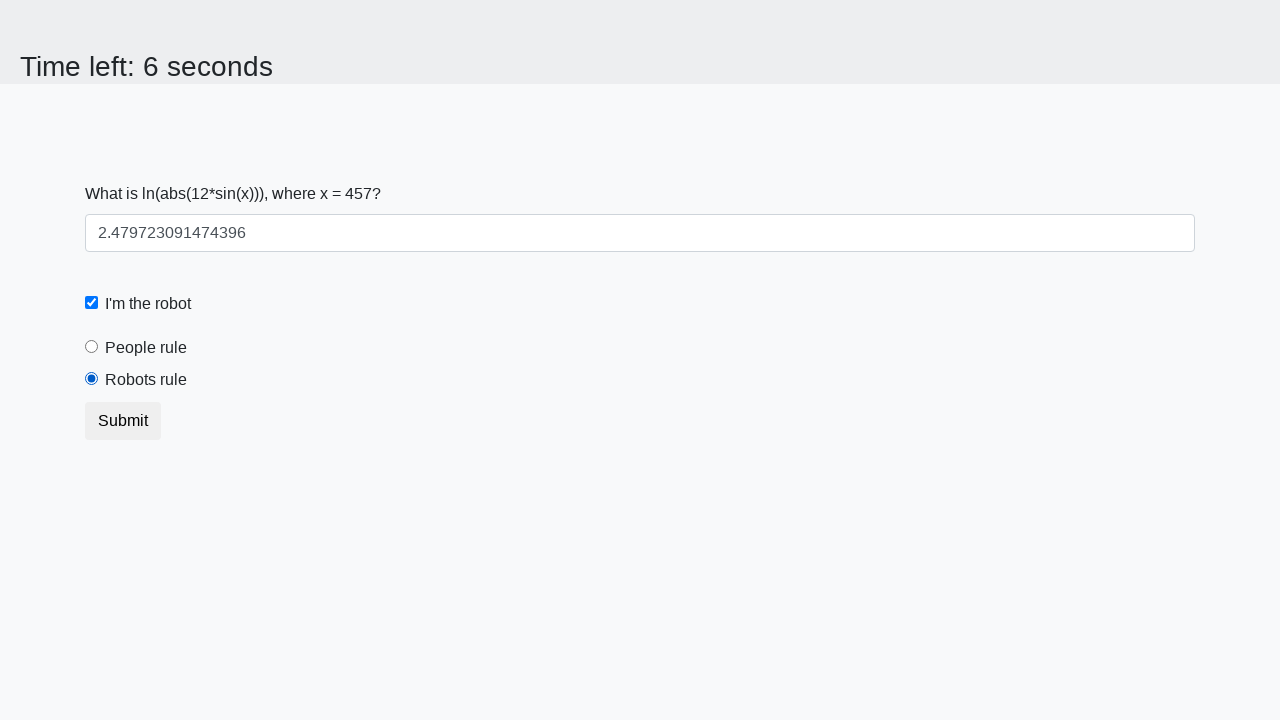

Submitted the form by clicking the submit button at (123, 421) on .btn.btn-default
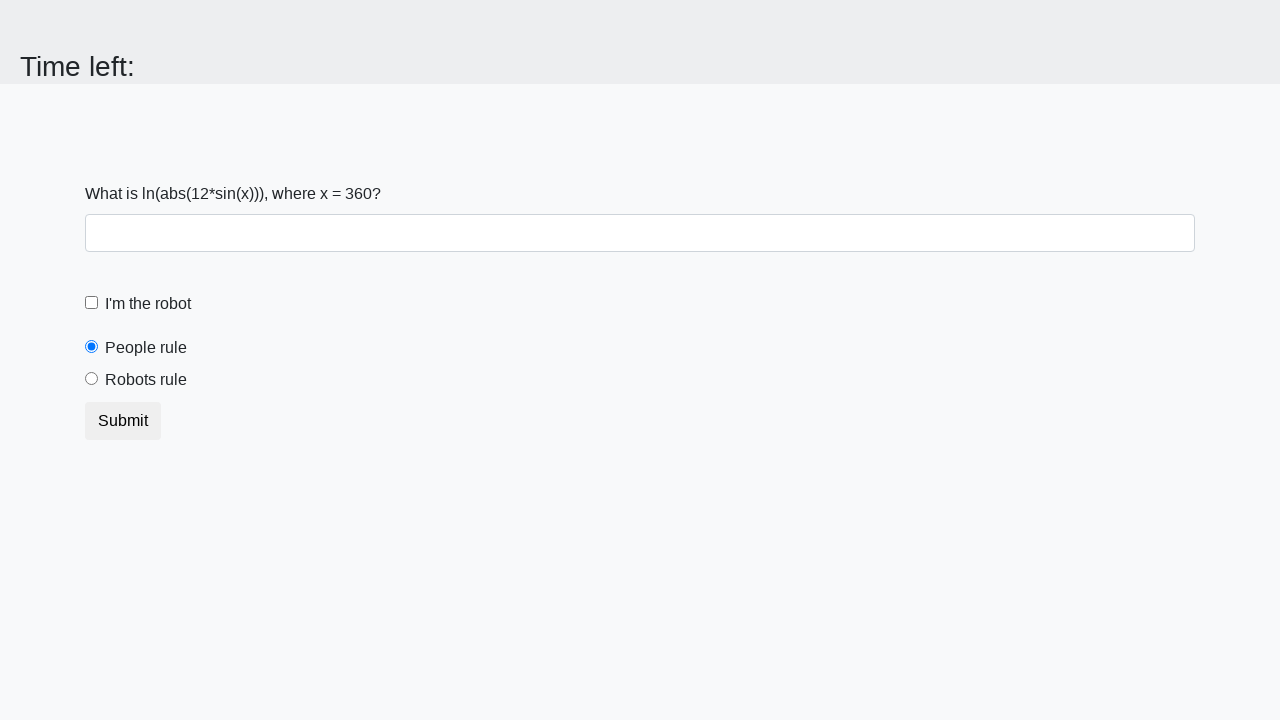

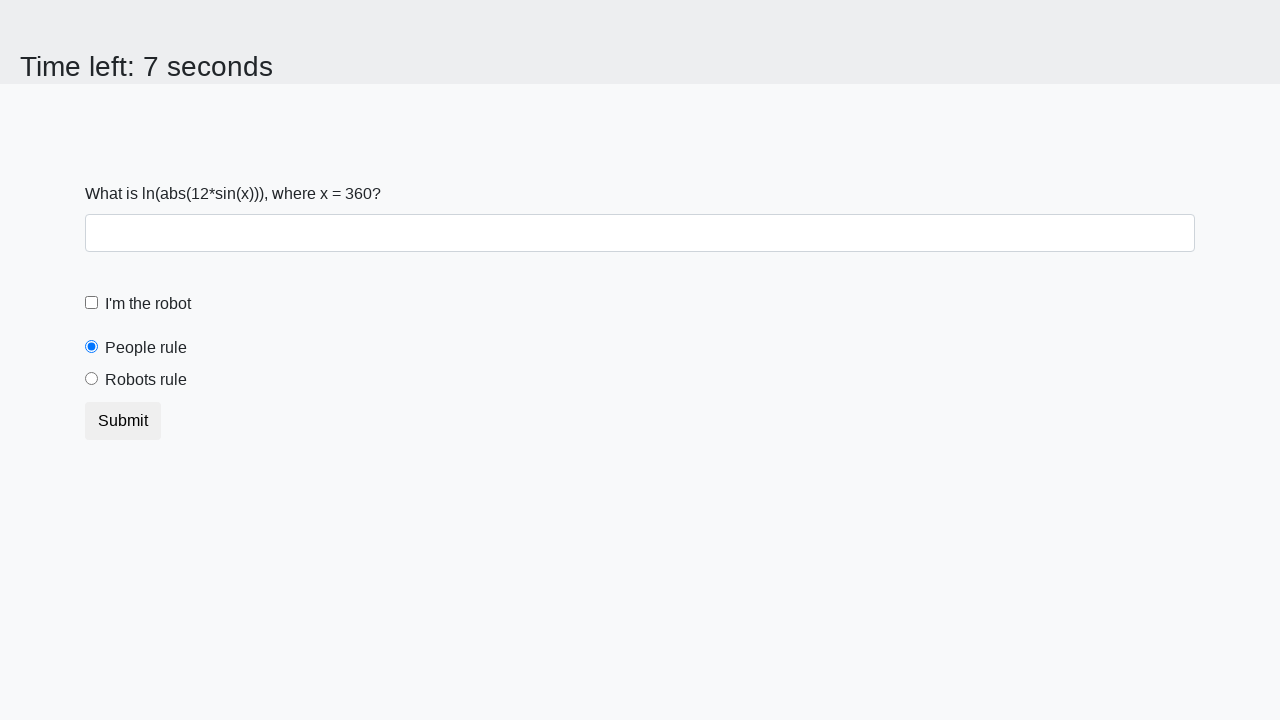